Tests signup form submission with only password fields filled after entering zip code

Starting URL: http://www.sharelane.com/cgi-bin/register.py

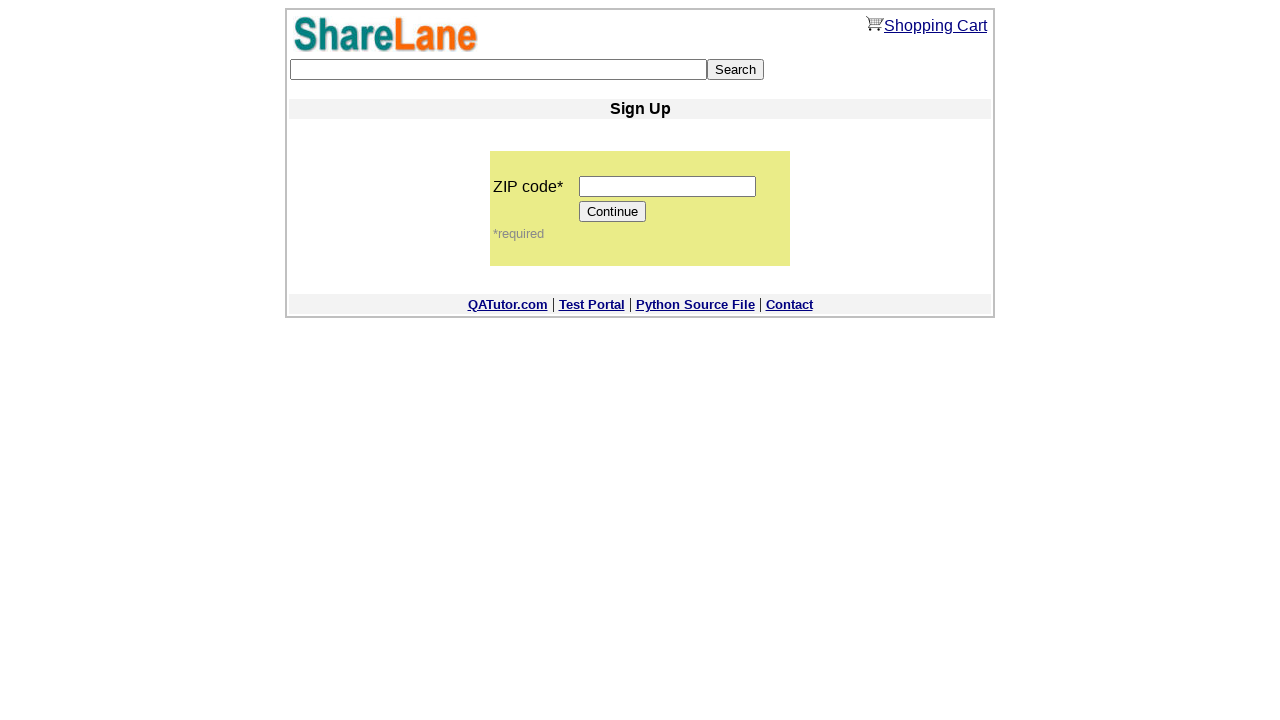

Filled zip code field with '444444' on input[name='zip_code']
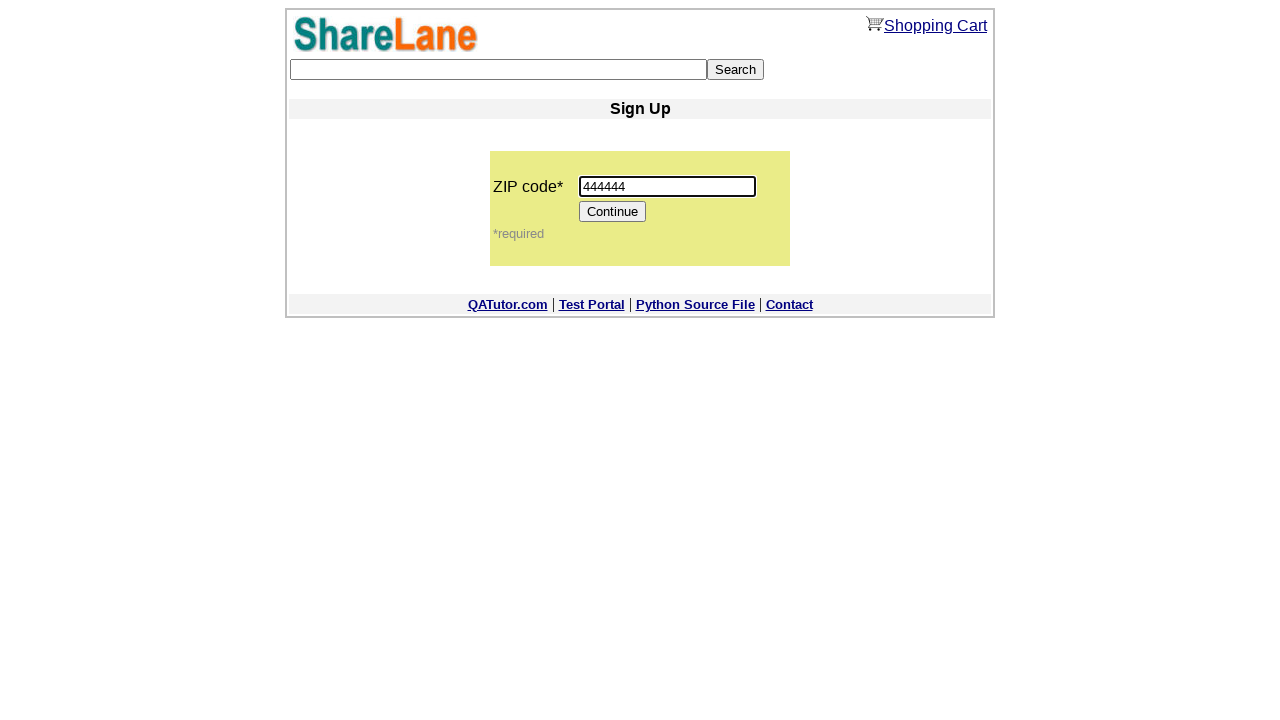

Clicked Continue button to proceed to password fields at (613, 212) on input[value='Continue']
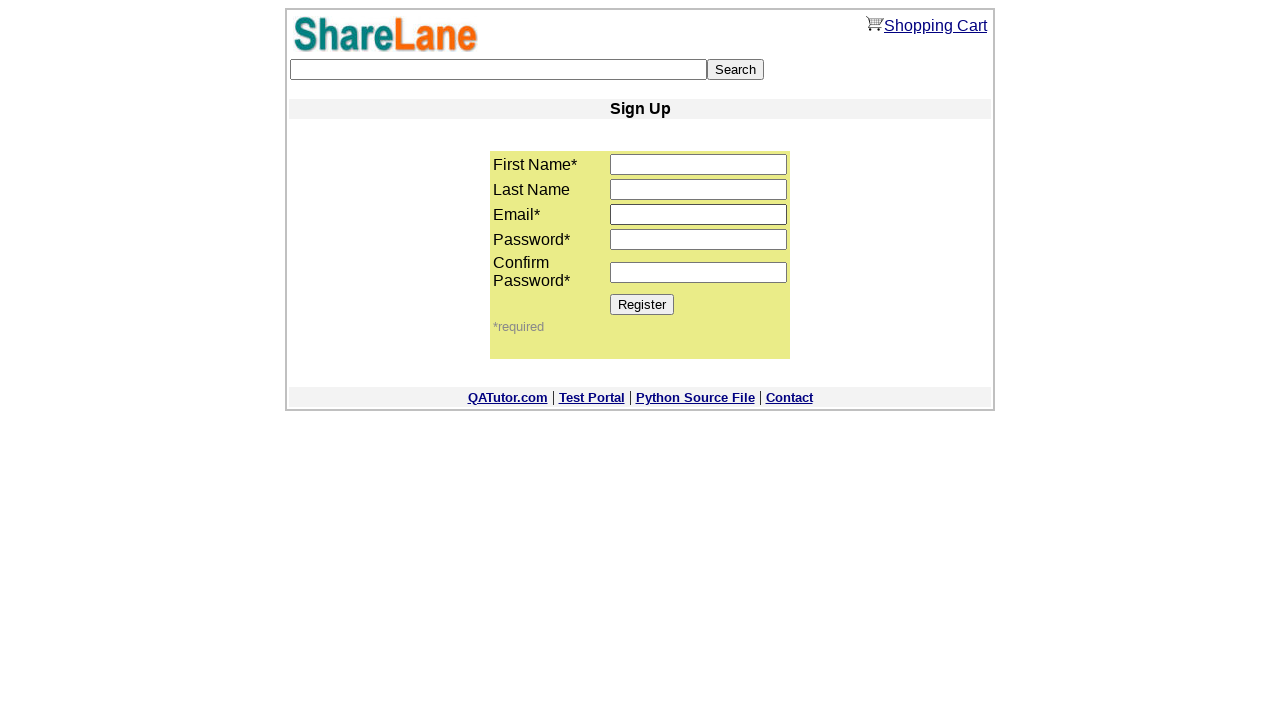

Filled password field with '12345' on input[name='password1']
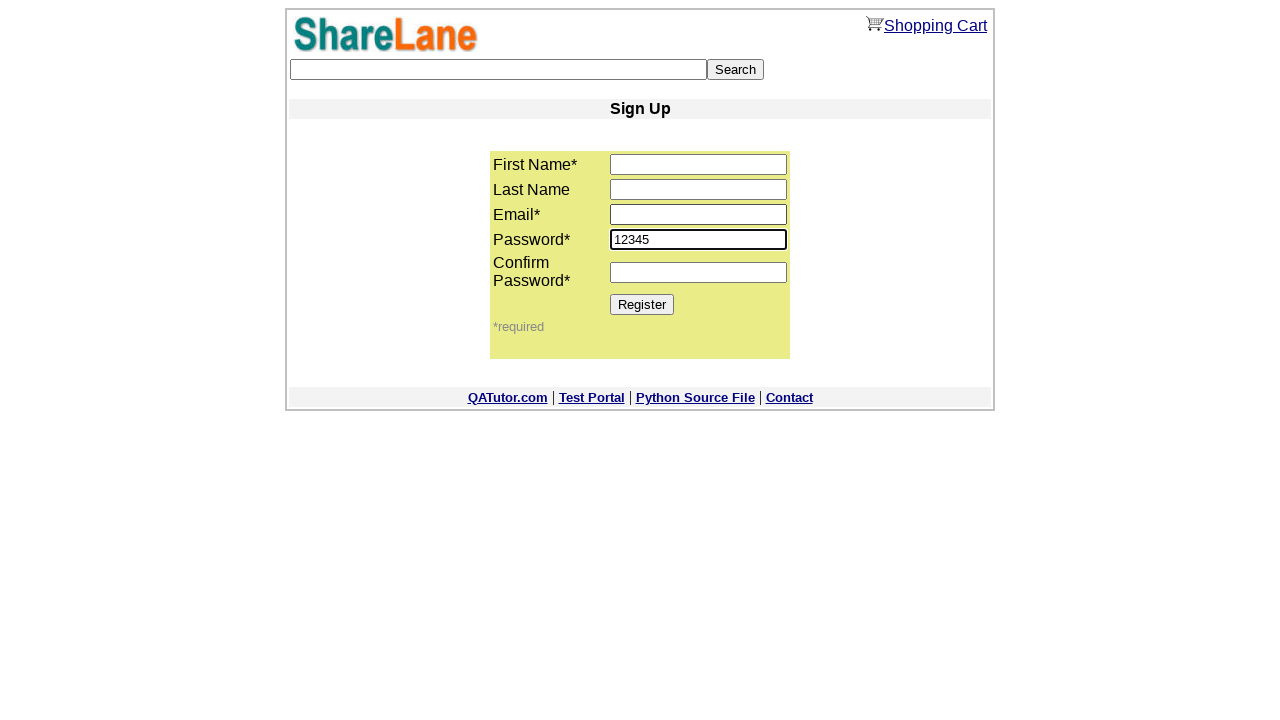

Filled confirm password field with '12345' on input[name='password2']
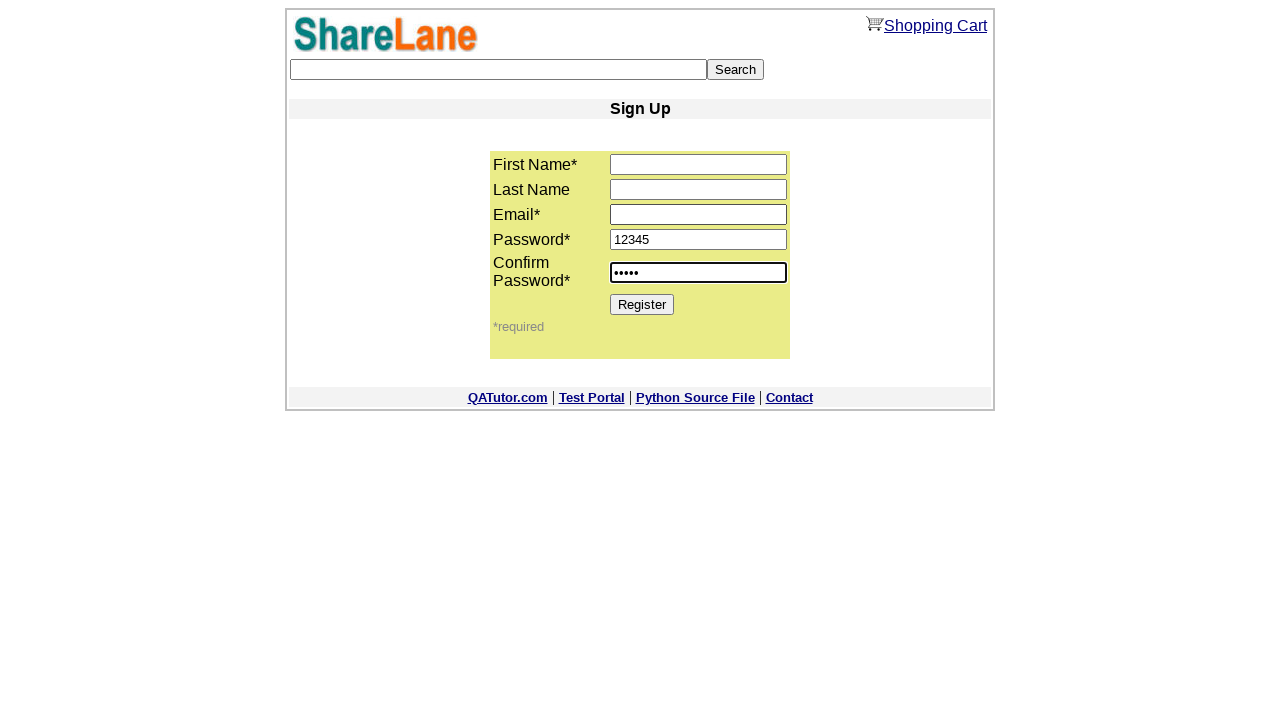

Clicked Register button to submit signup form with only passwords filled at (642, 304) on input[value='Register']
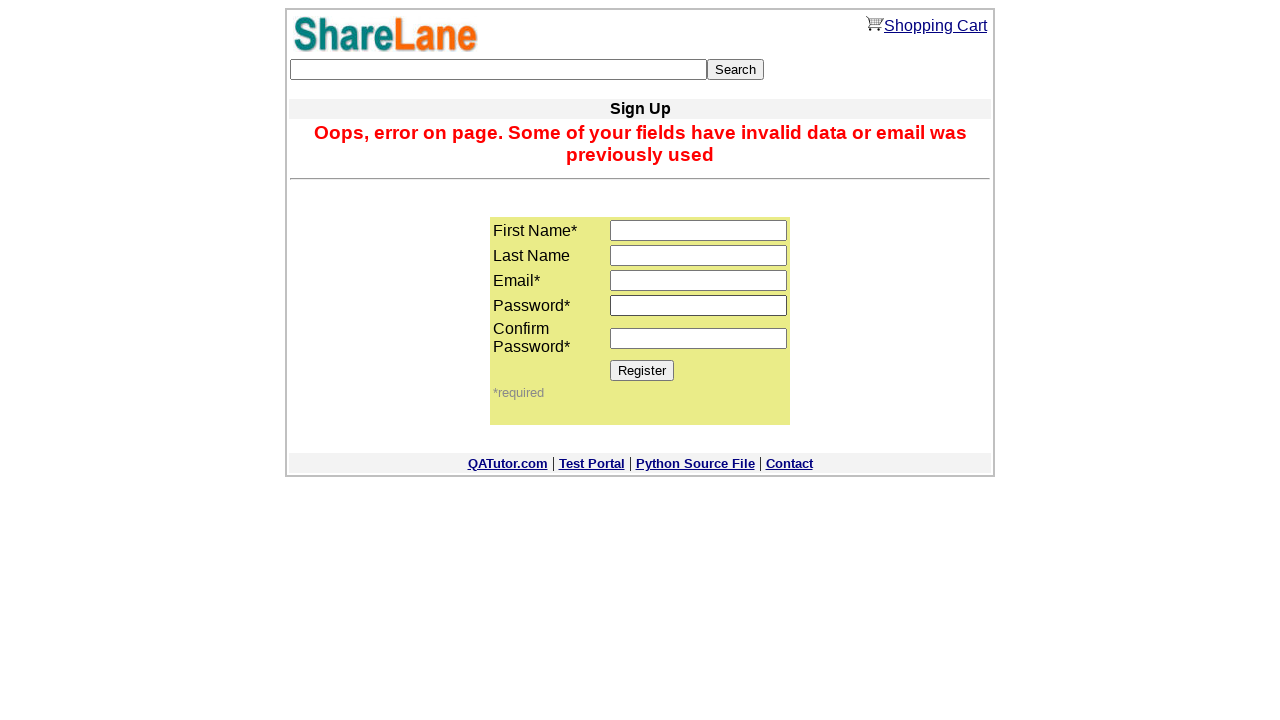

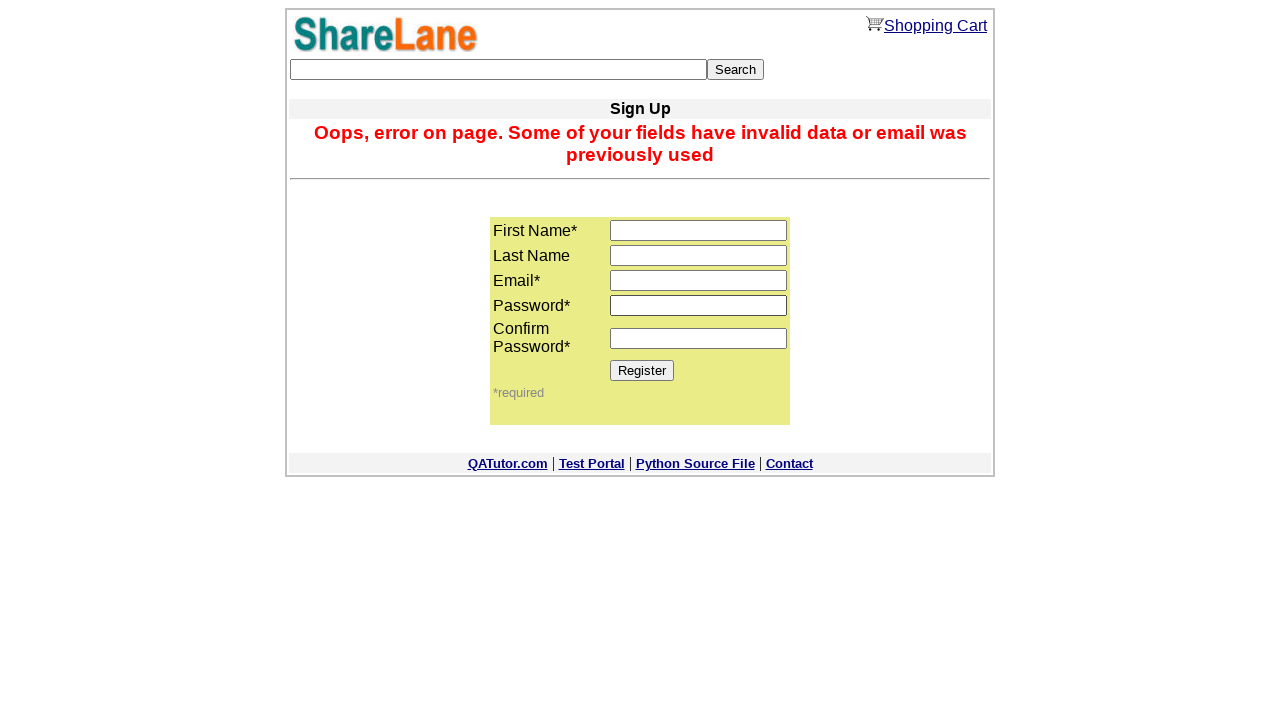